Tests adding specific grocery items to cart by iterating through products on a practice e-commerce site and clicking "Add to cart" for Cucumber, Brocolli, and Beetroot.

Starting URL: https://rahulshettyacademy.com/seleniumPractise/

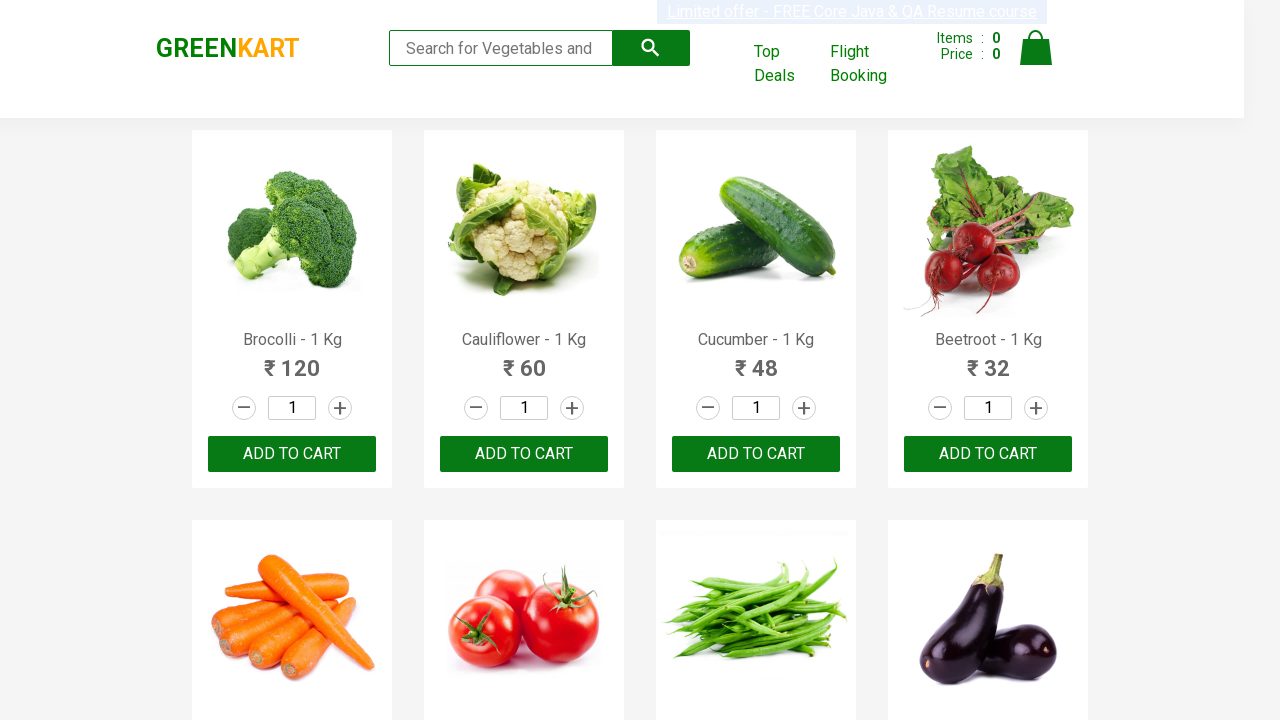

Waited for product names to load on the page
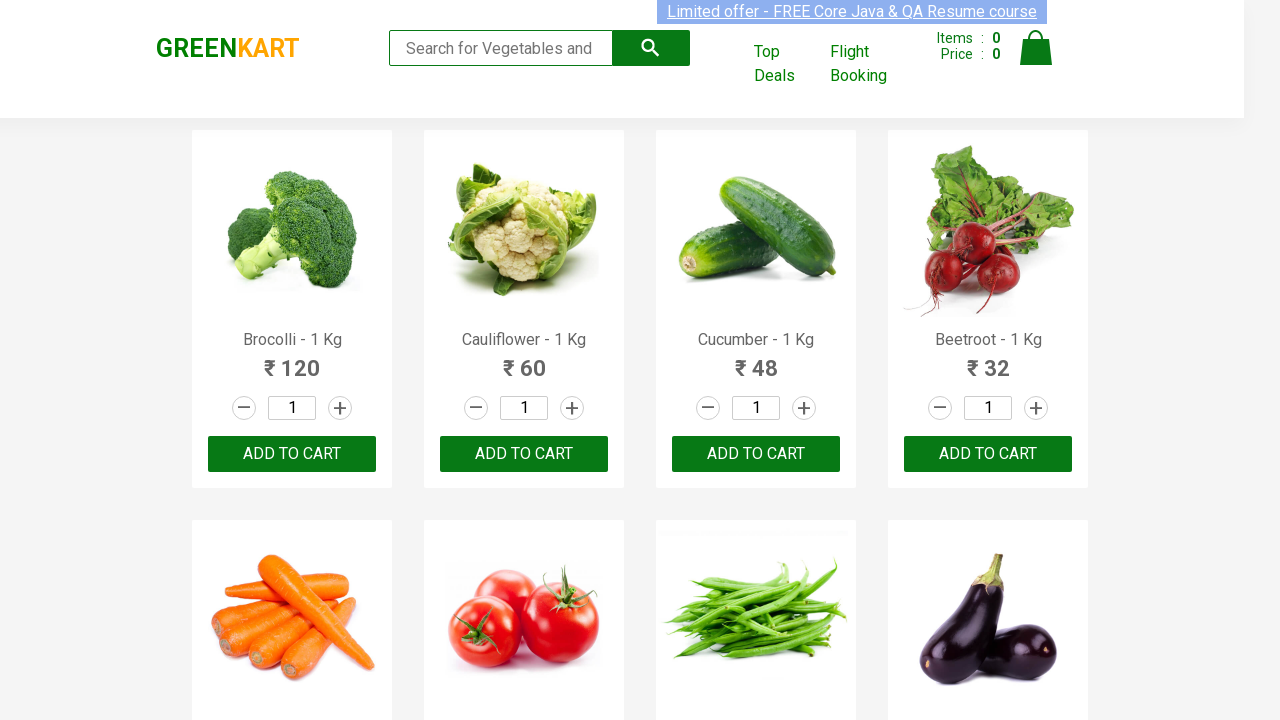

Retrieved all product name elements from the page
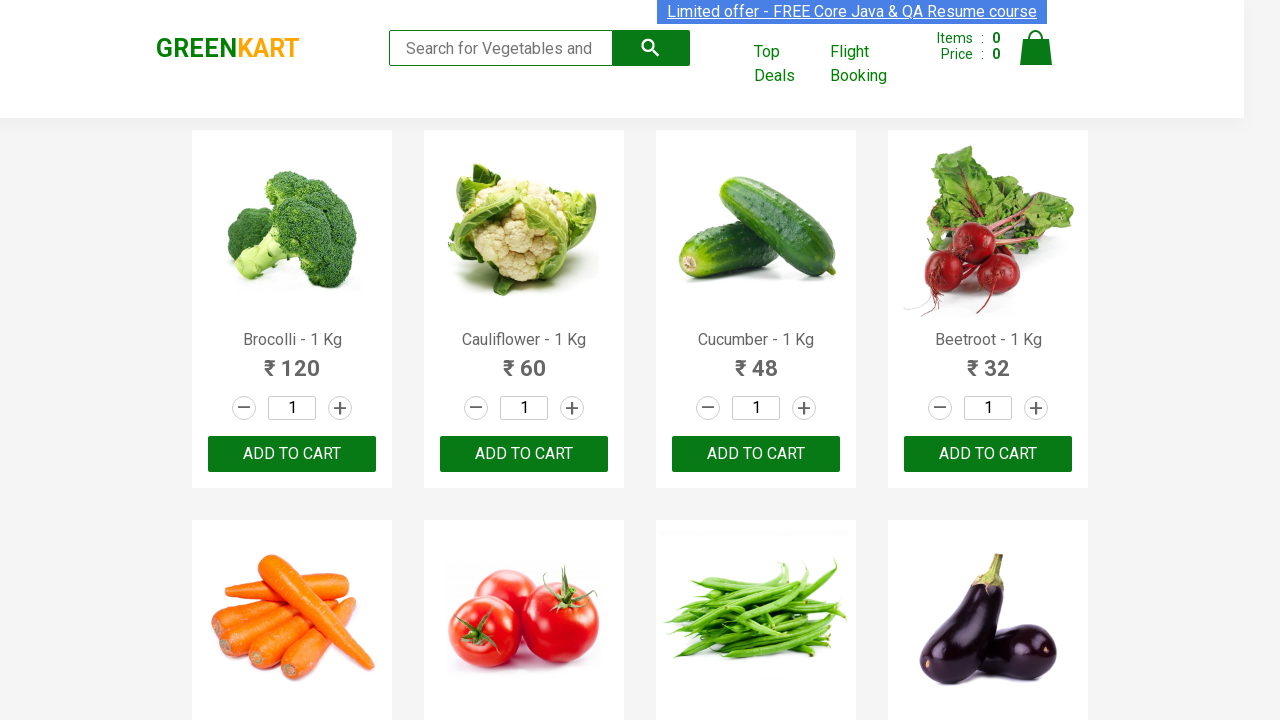

Clicked 'Add to cart' button for Brocolli at (292, 454) on xpath=//div[@class='product-action']/button >> nth=0
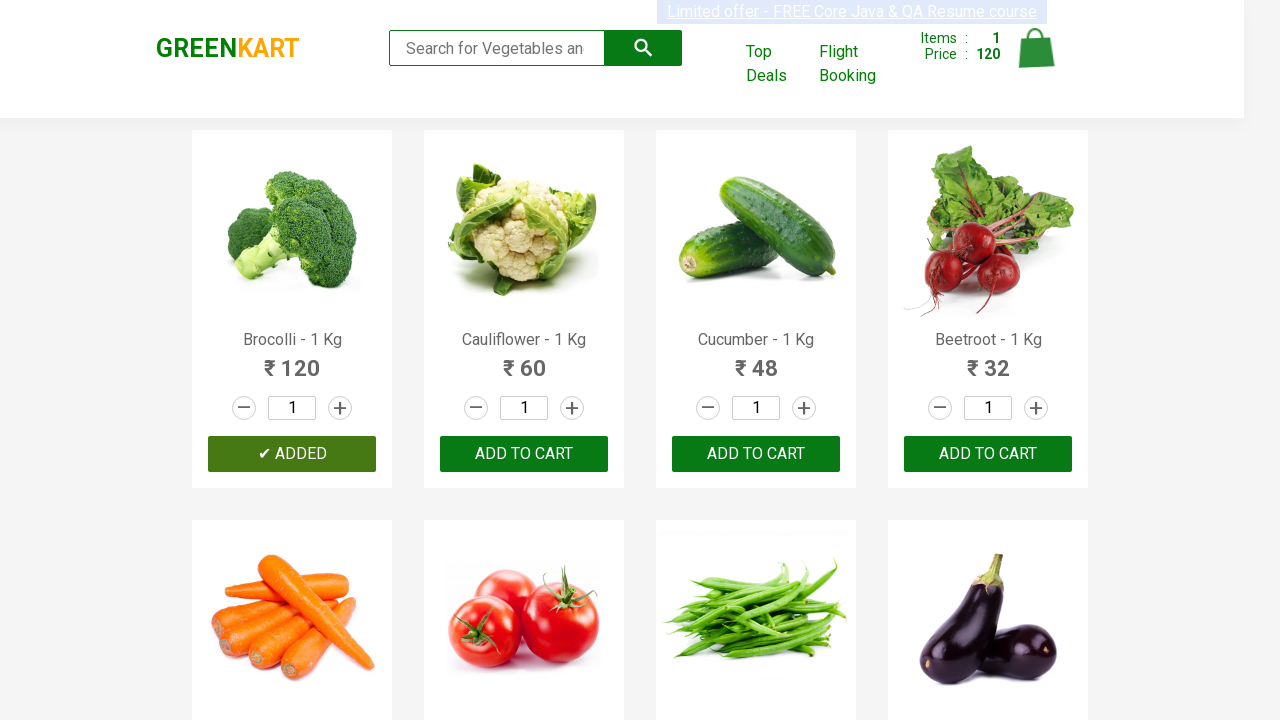

Clicked 'Add to cart' button for Cucumber at (756, 454) on xpath=//div[@class='product-action']/button >> nth=2
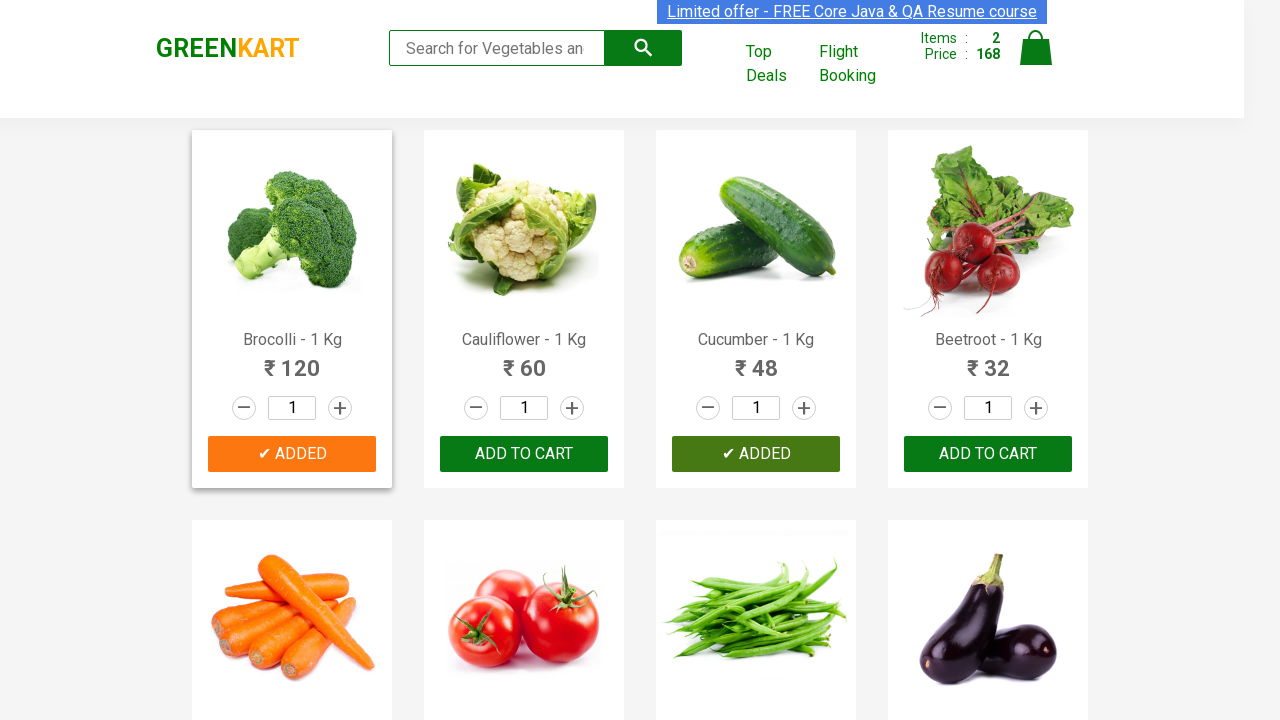

Clicked 'Add to cart' button for Beetroot at (988, 454) on xpath=//div[@class='product-action']/button >> nth=3
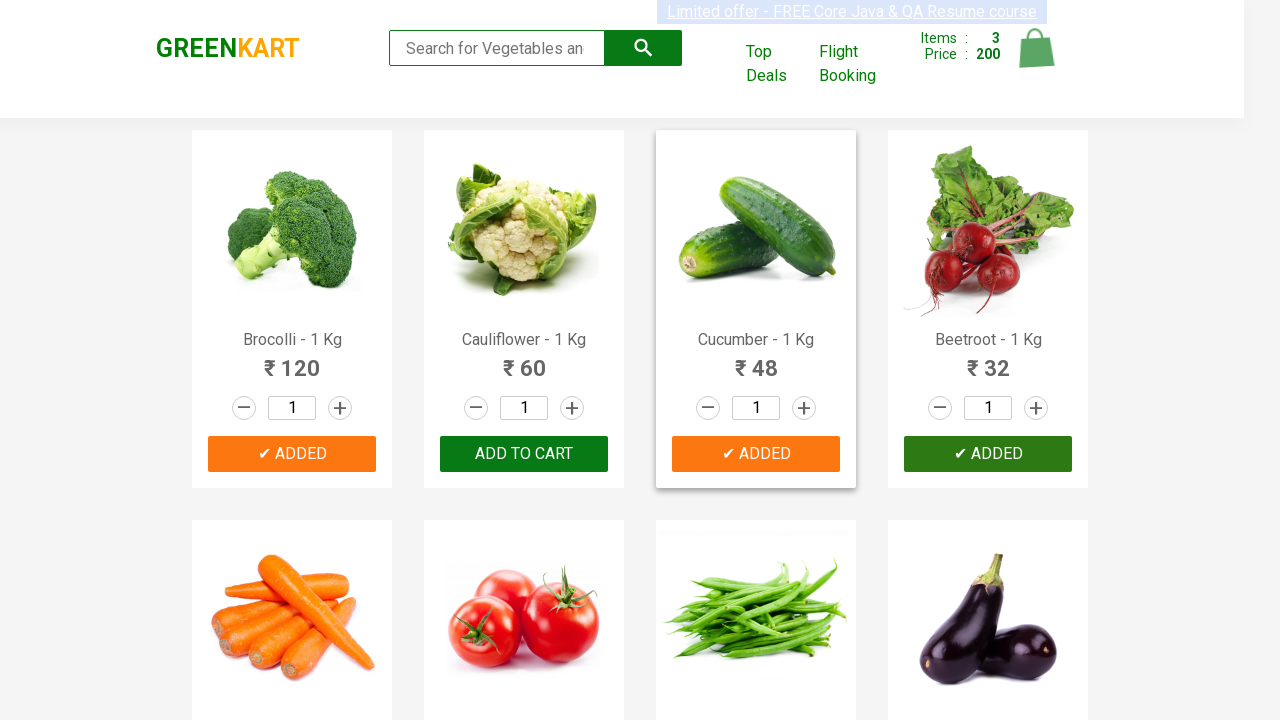

Waited 1 second for items to be added to cart
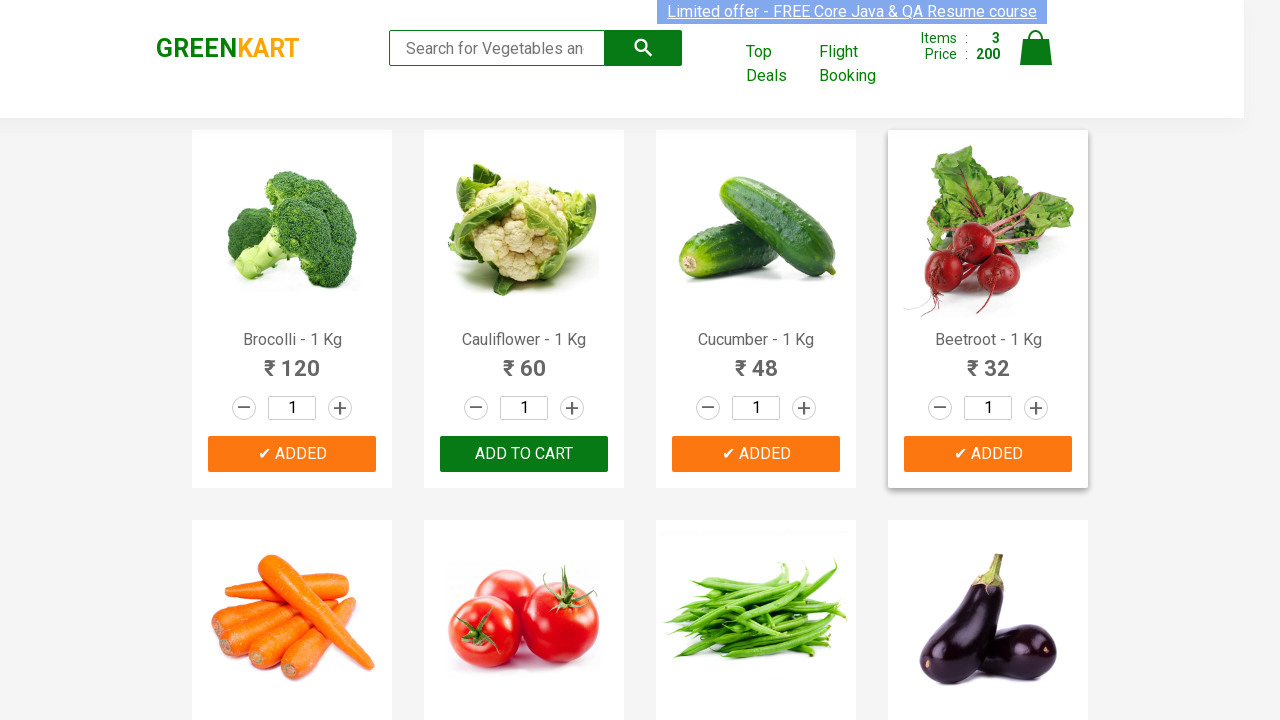

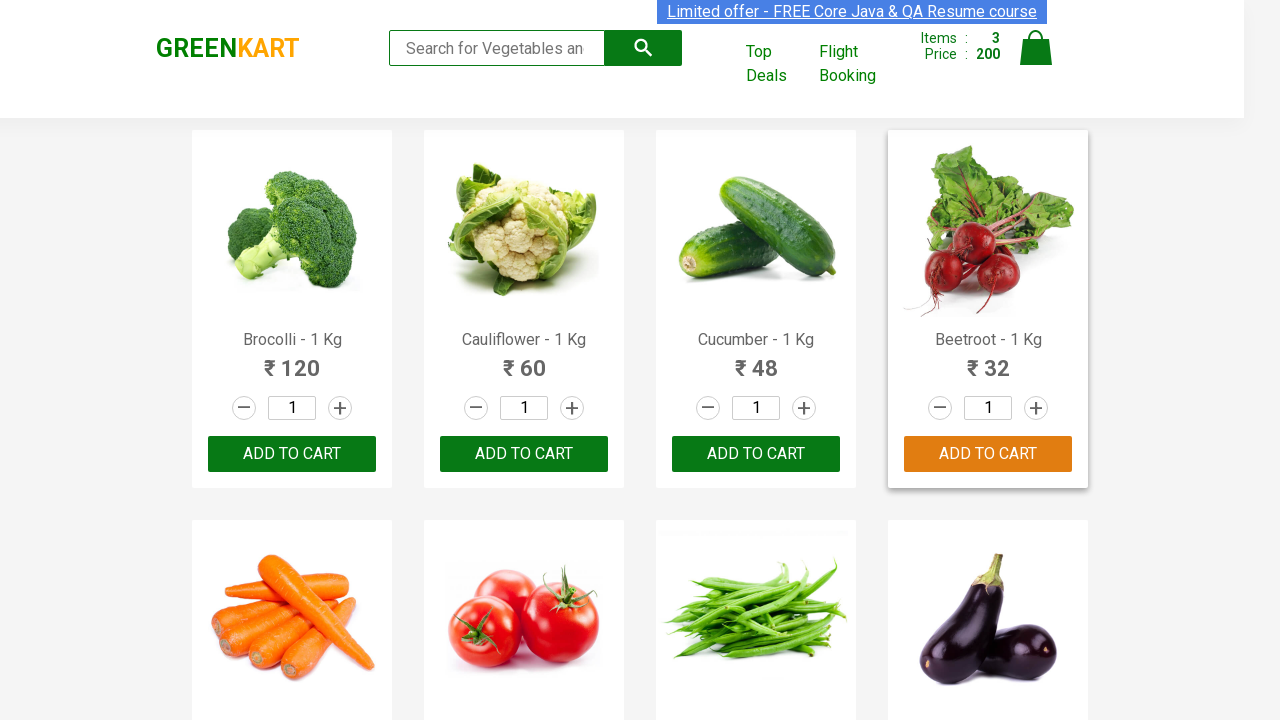